Tests handling of multiple browser windows by clicking a button that opens a new window, switching to it, reading content, and returning to the parent

Starting URL: https://demoqa.com/browser-windows

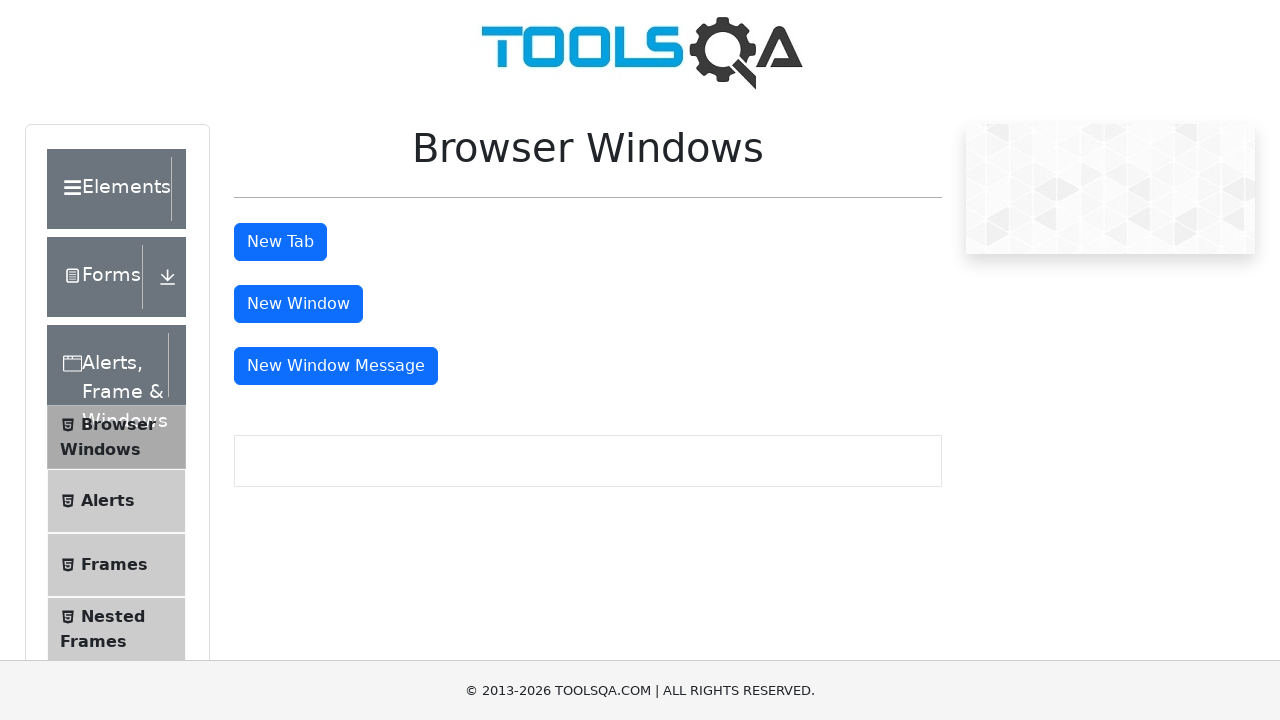

Clicked 'New Window' button and intercepted new window at (298, 304) on #windowButton
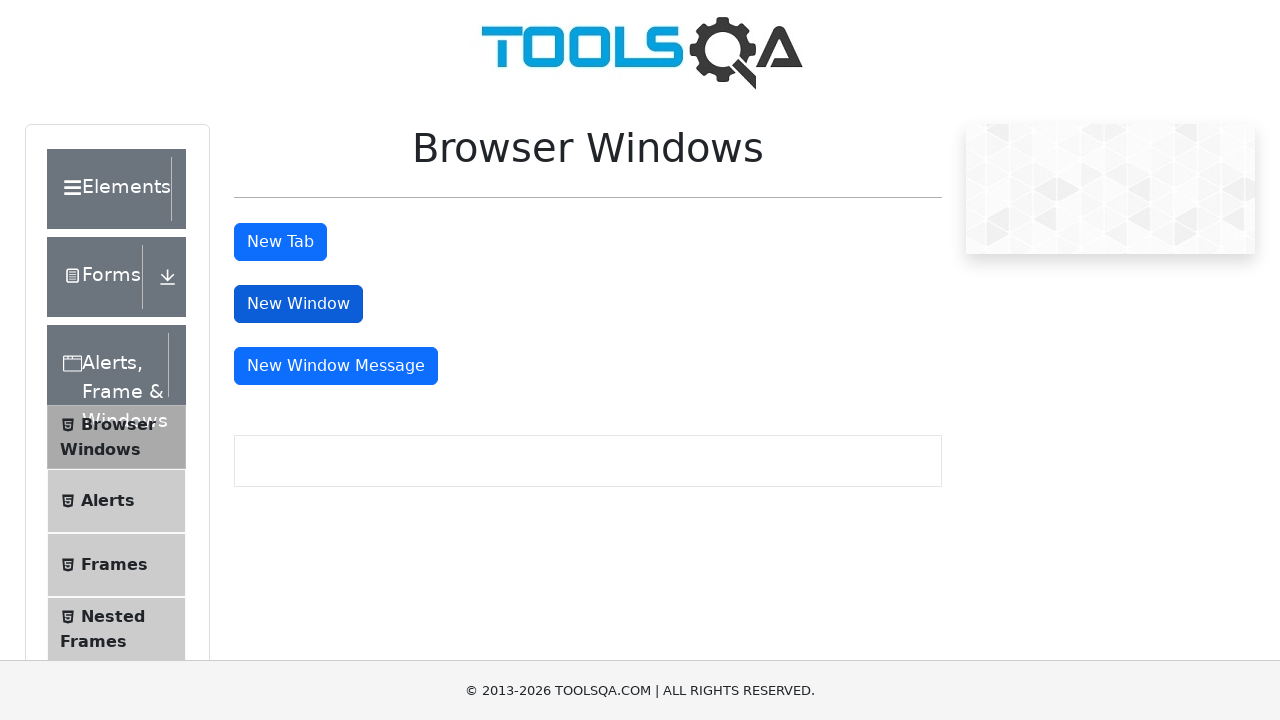

Retrieved the new window page object
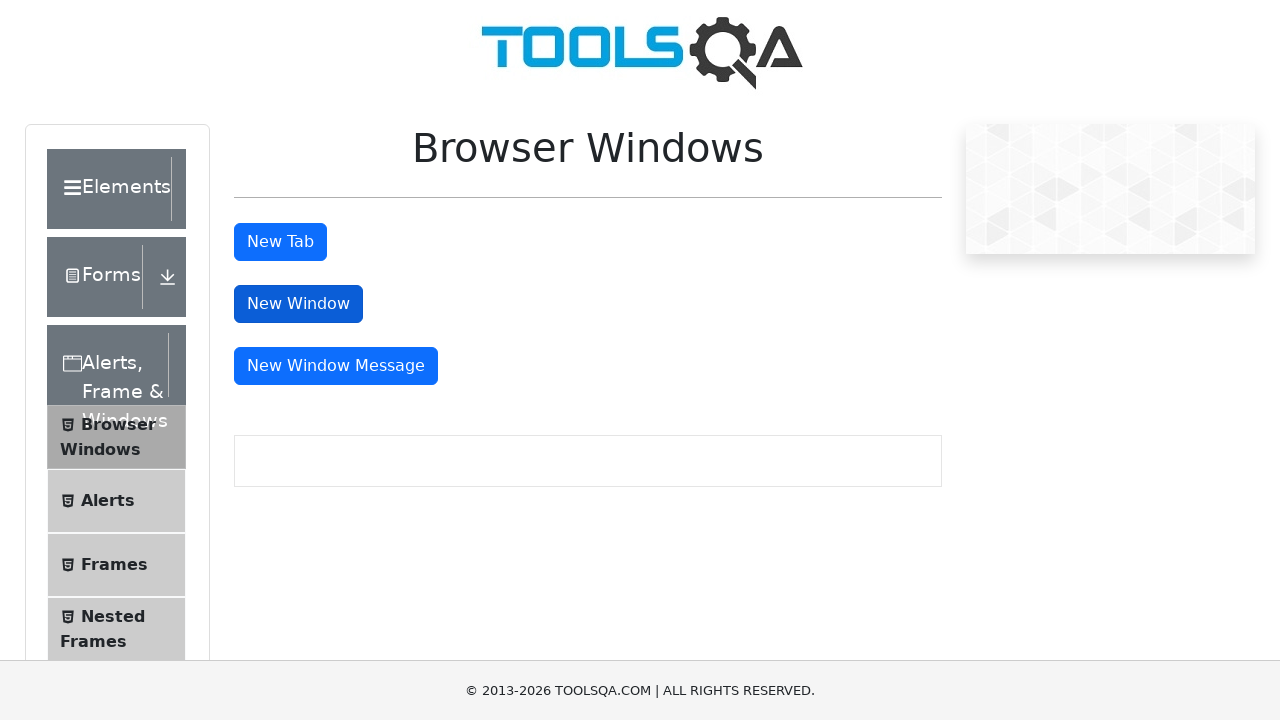

New window loaded completely
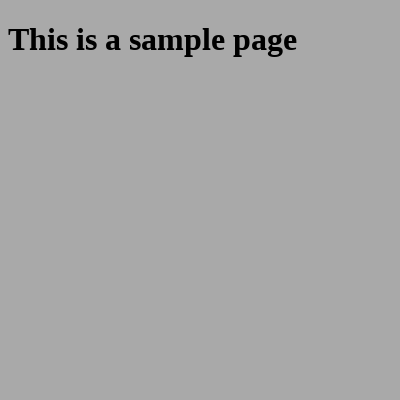

Retrieved text content from new window heading
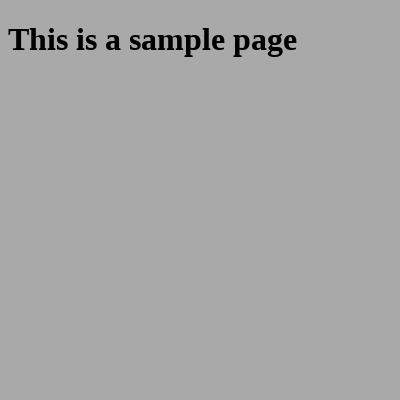

Verified 'This is a sample page' text is present in new window
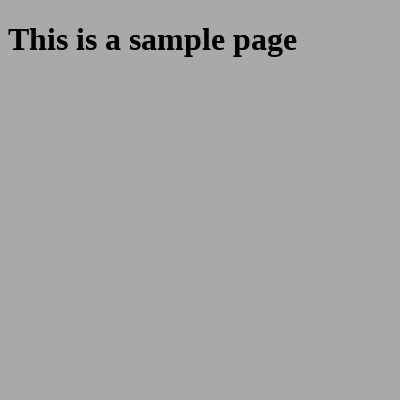

Closed the new window and returned to parent window
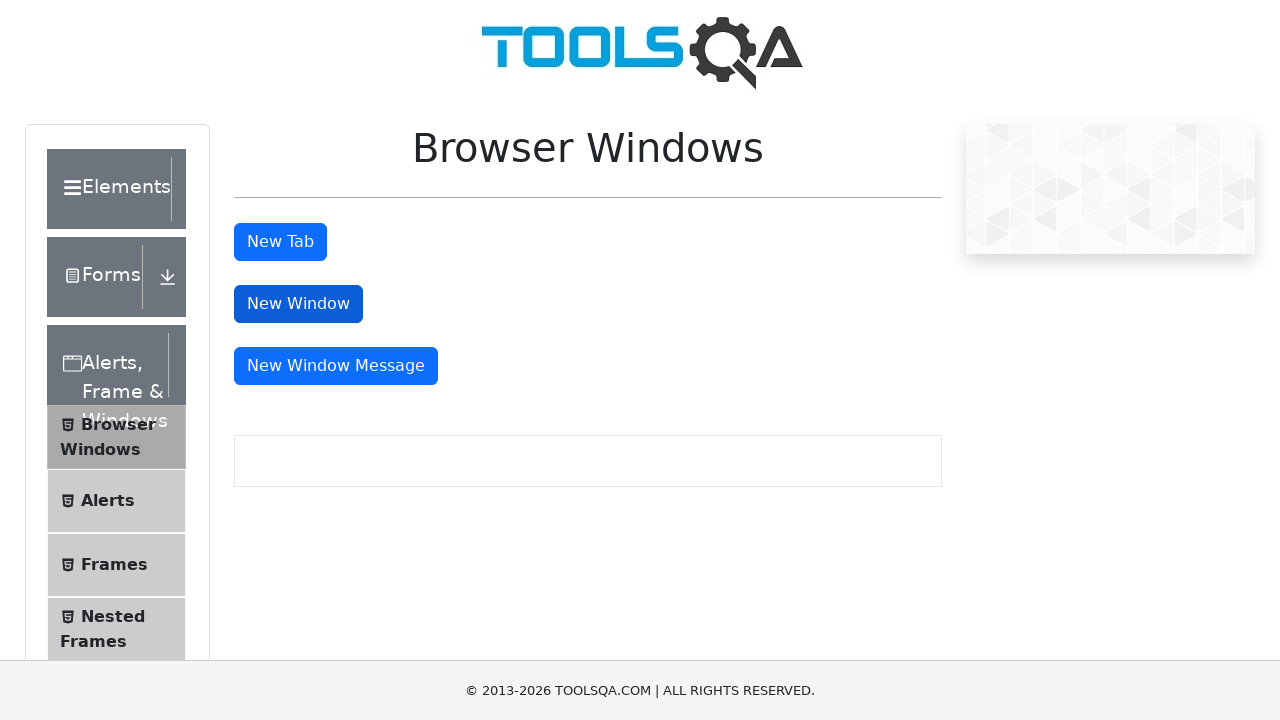

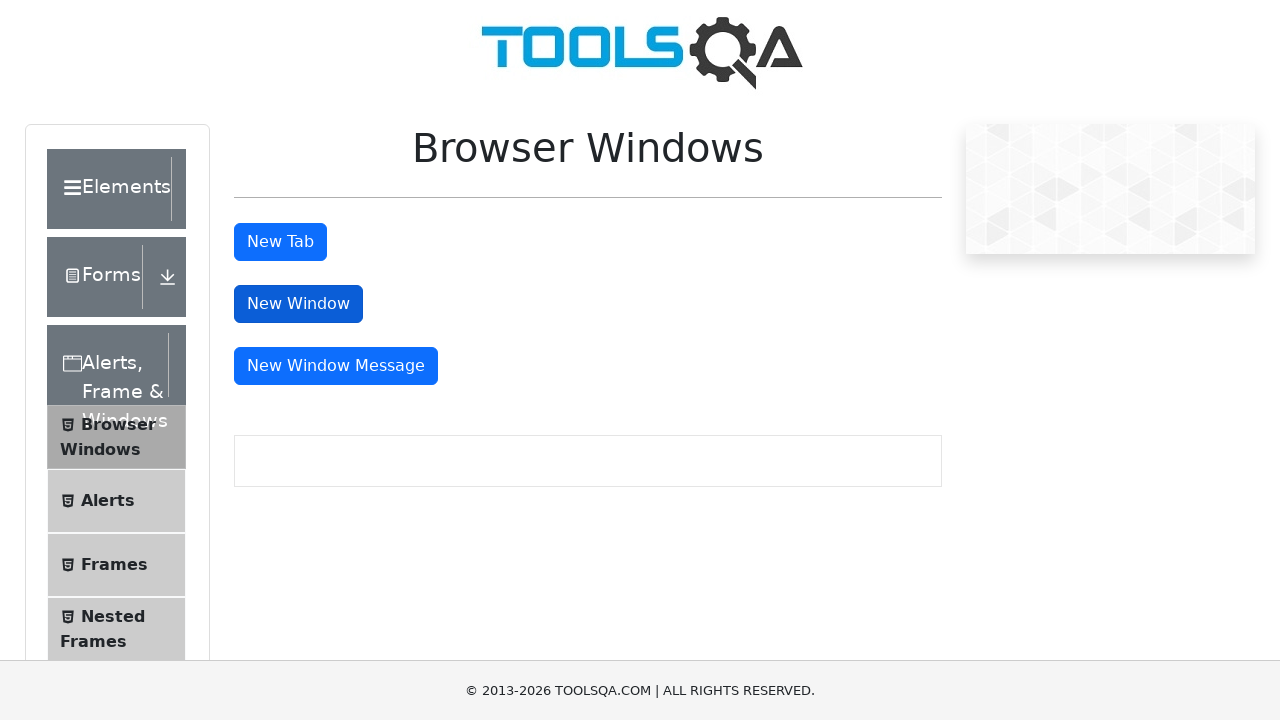